Tests autosuggestive dropdown functionality by typing a partial country name and selecting a matching option from the suggestions that appear.

Starting URL: https://rahulshettyacademy.com/dropdownsPractise/

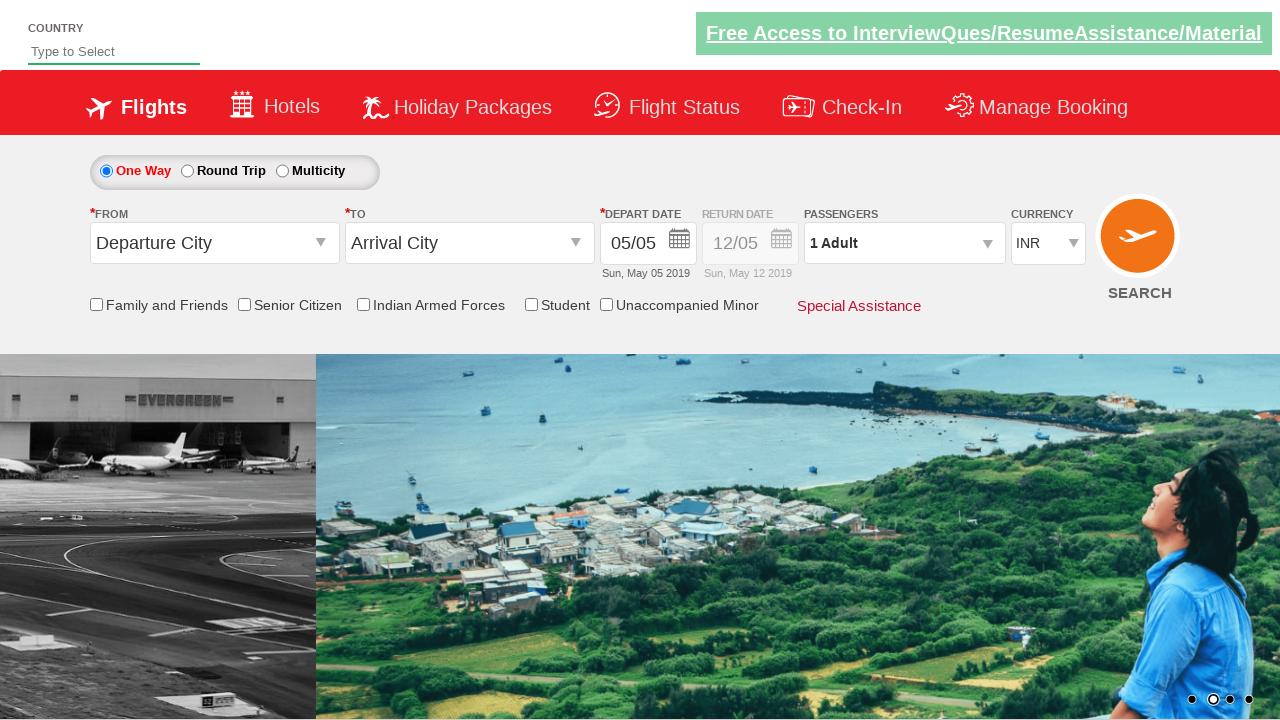

Typed 'ind' in autosuggest field to search for countries on #autosuggest
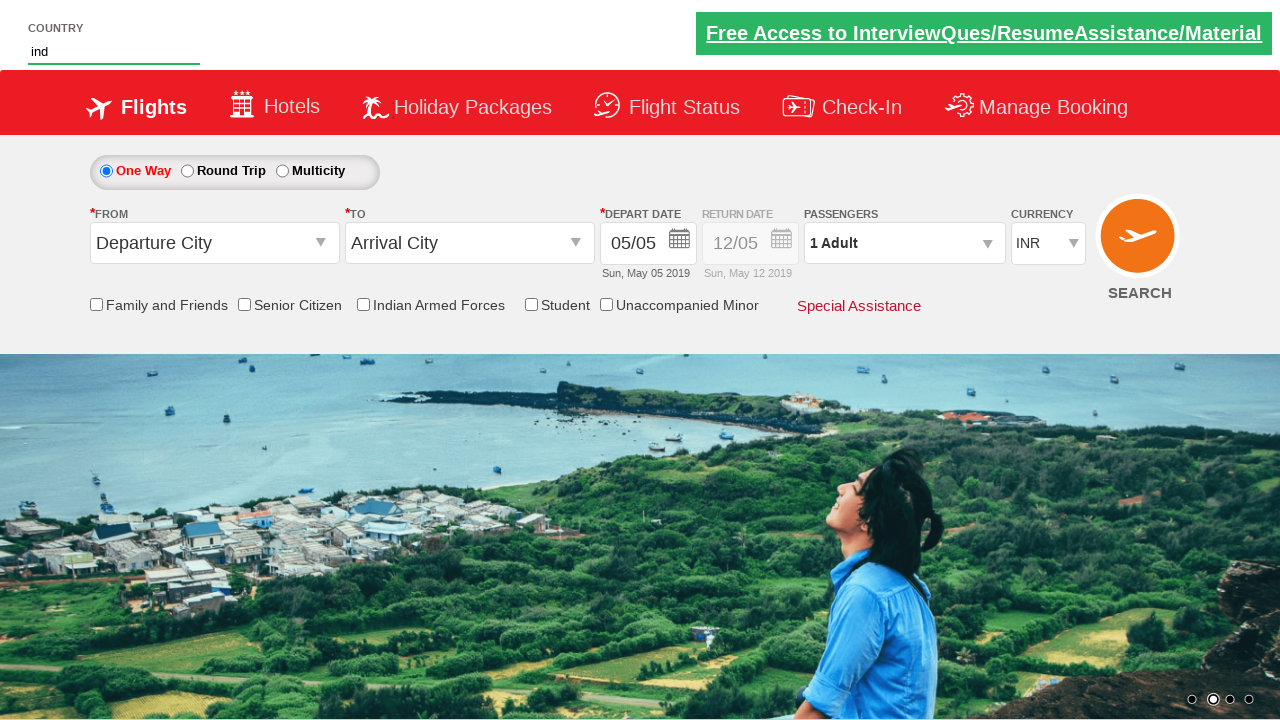

Autosuggest dropdown options appeared
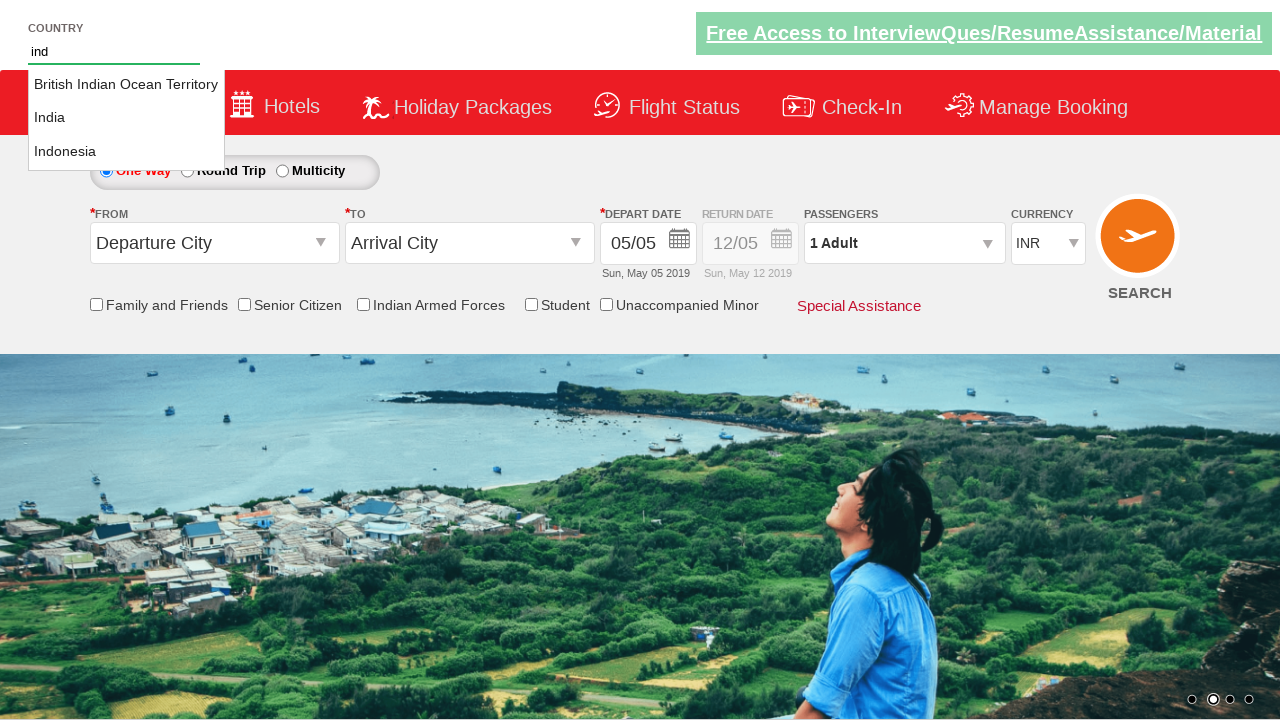

Retrieved all autosuggest dropdown options
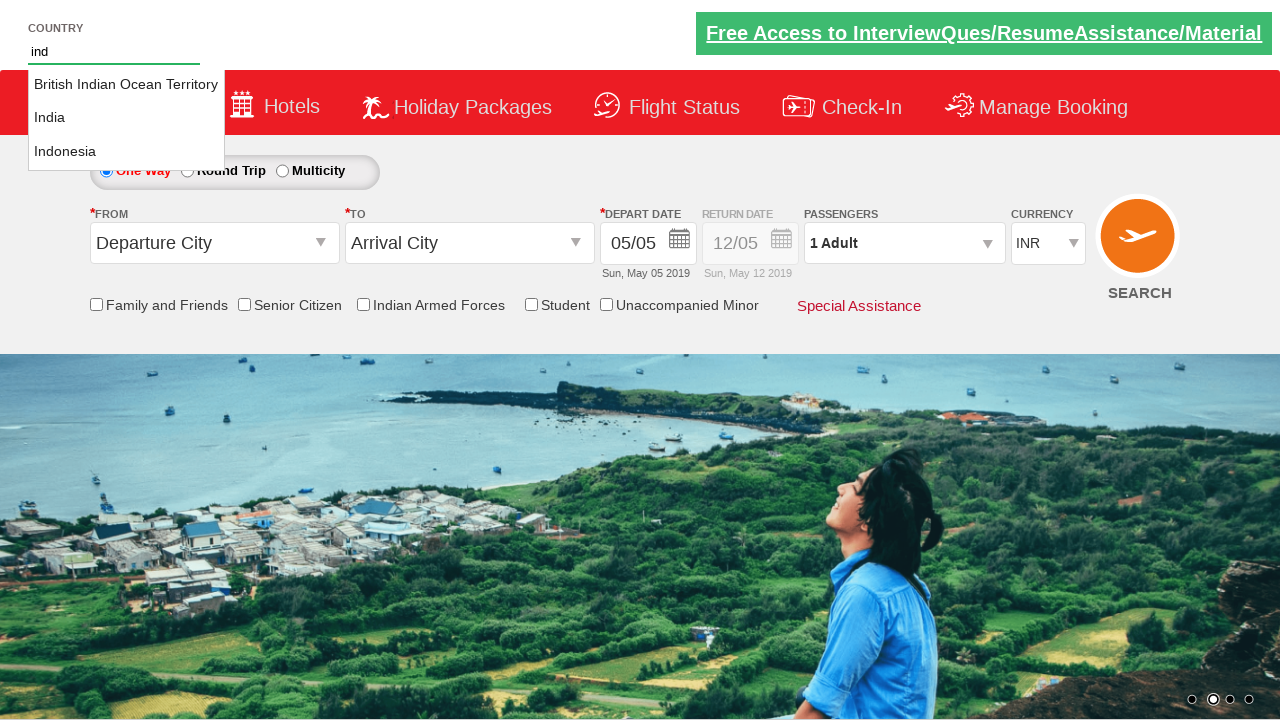

Selected 'India' from autosuggest dropdown options at (126, 118) on li.ui-menu-item a >> nth=1
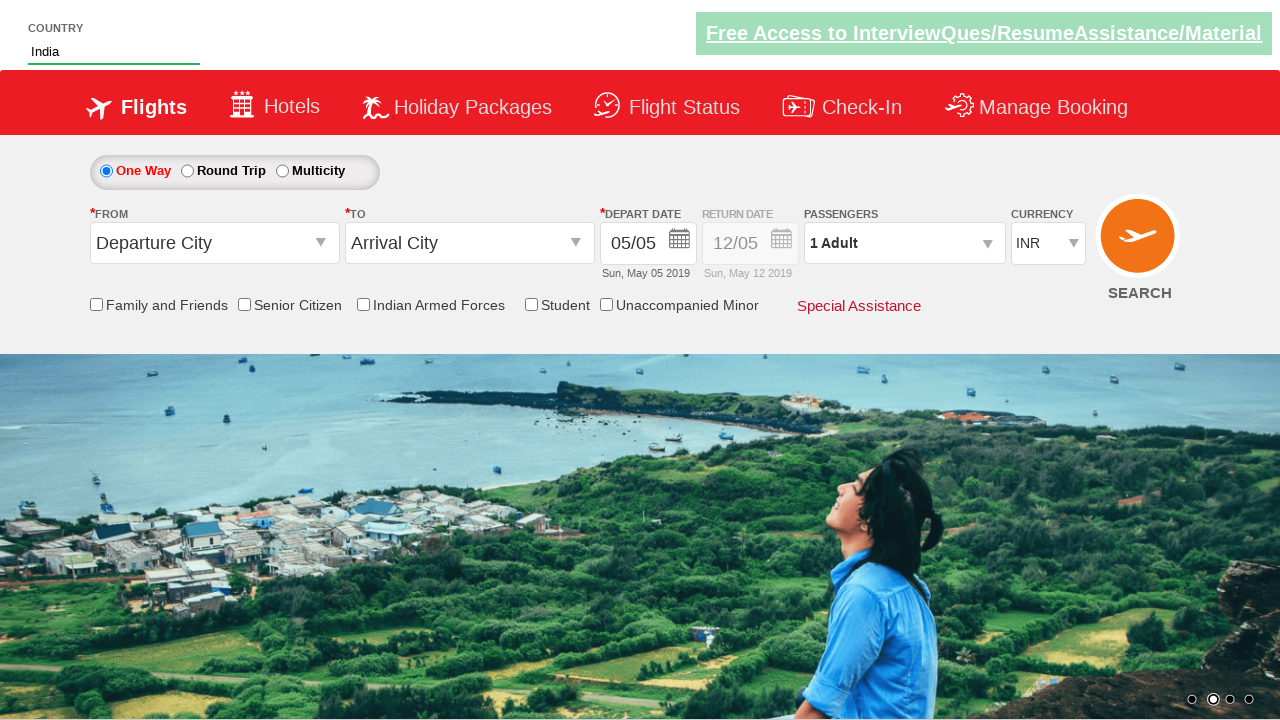

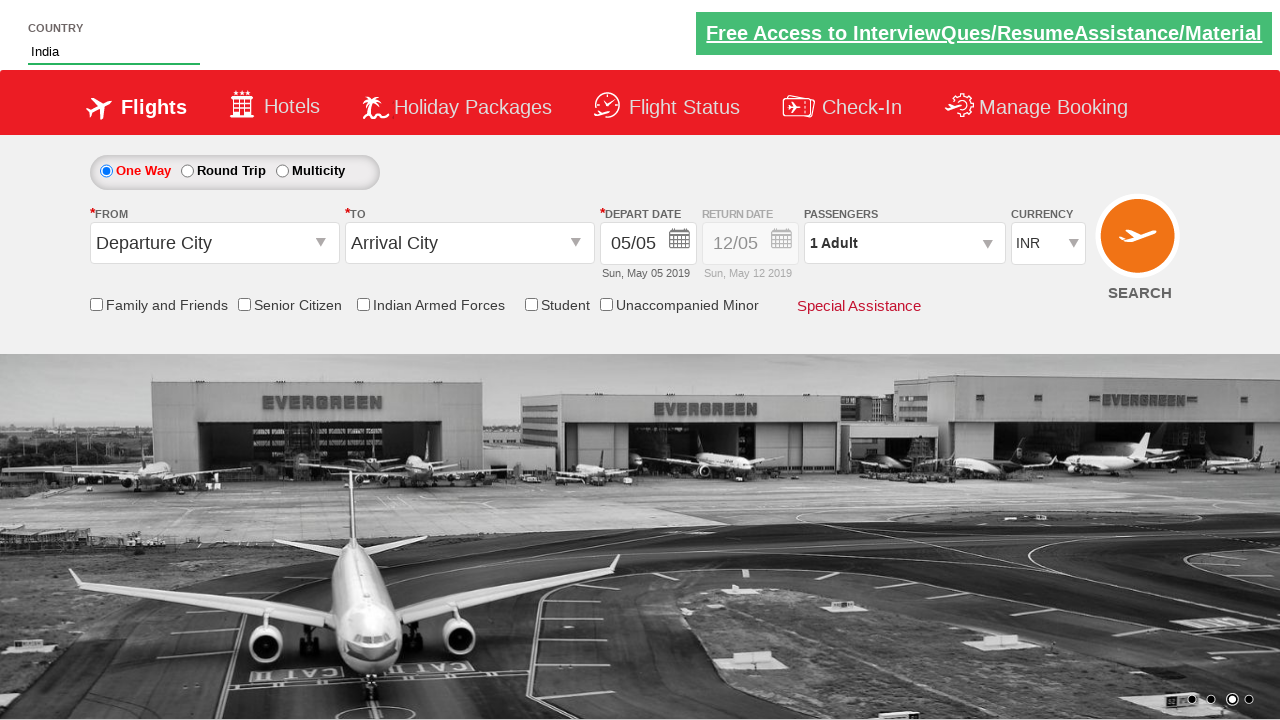